Tests form submission on an Angular practice page by filling out name, email, password fields, selecting gender from dropdown, and verifying success message

Starting URL: https://rahulshettyacademy.com/angularpractice/

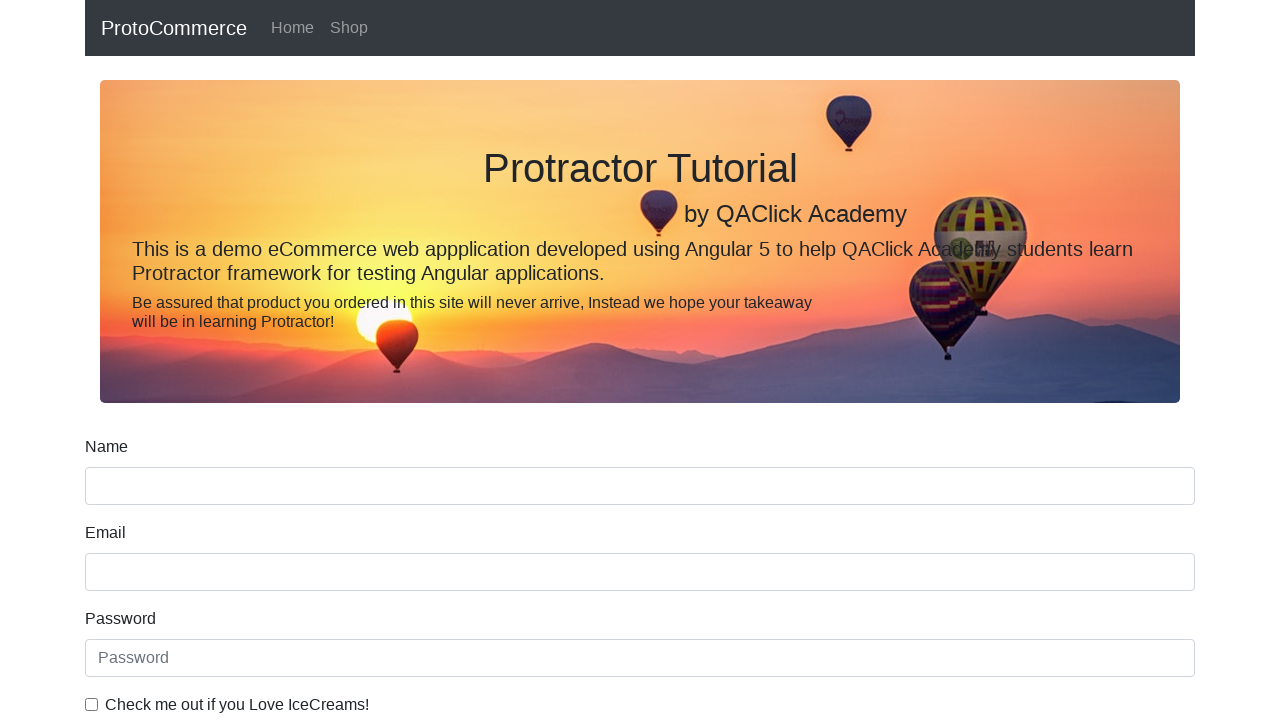

Filled name field with 'abcdef' on input[name='name']
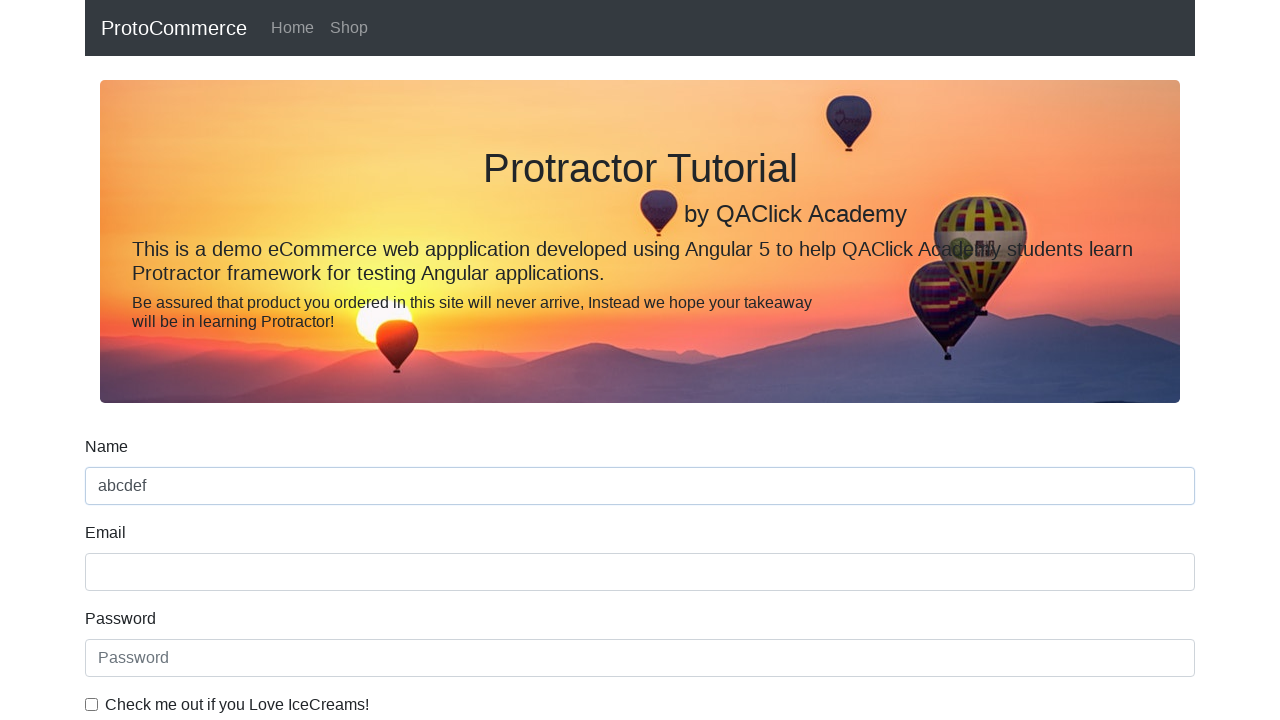

Filled email field with 'abcd@email.com' on input[name='email']
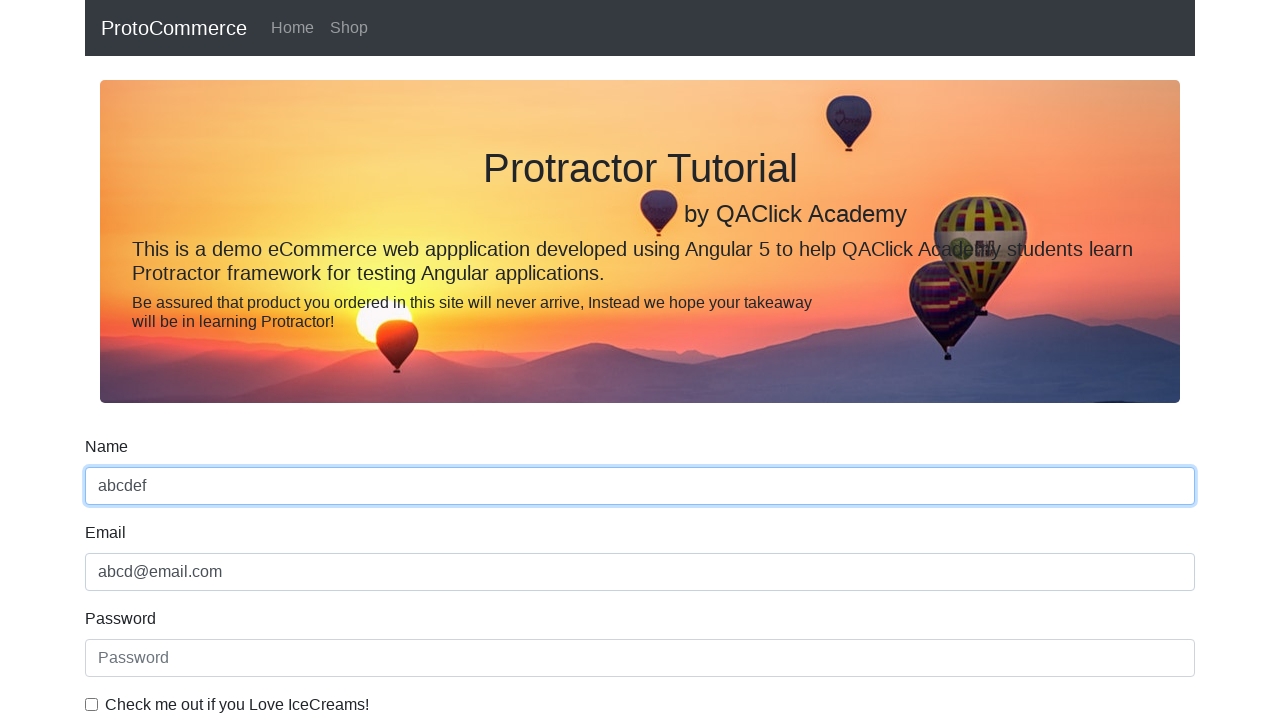

Filled password field with 'abc@1234' on #exampleInputPassword1
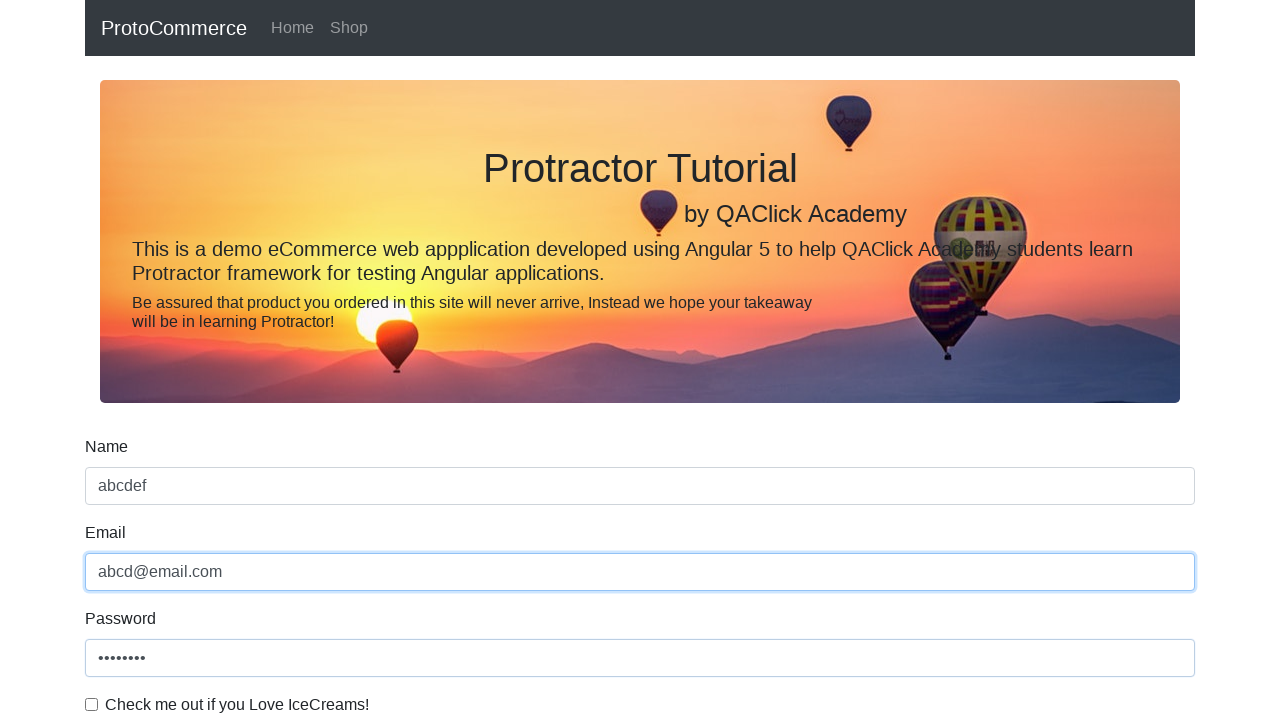

Checked the checkbox at (92, 704) on #exampleCheck1
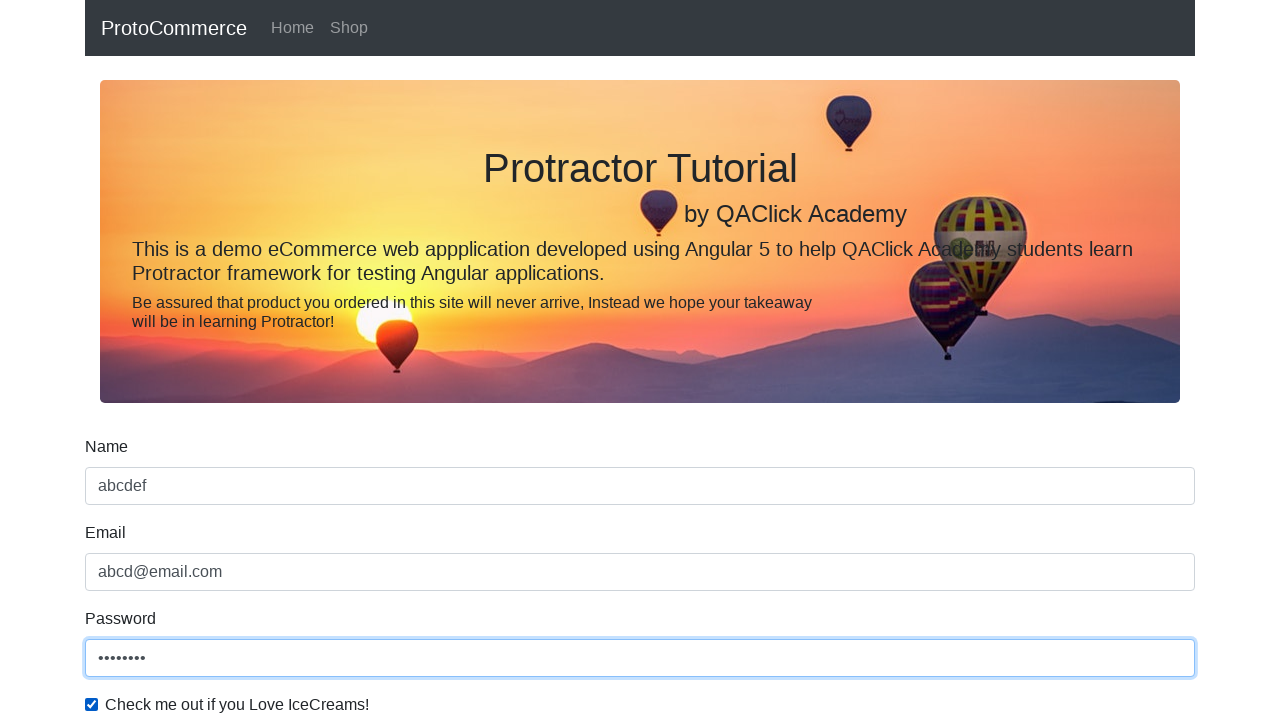

Selected 'Female' from gender dropdown on #exampleFormControlSelect1
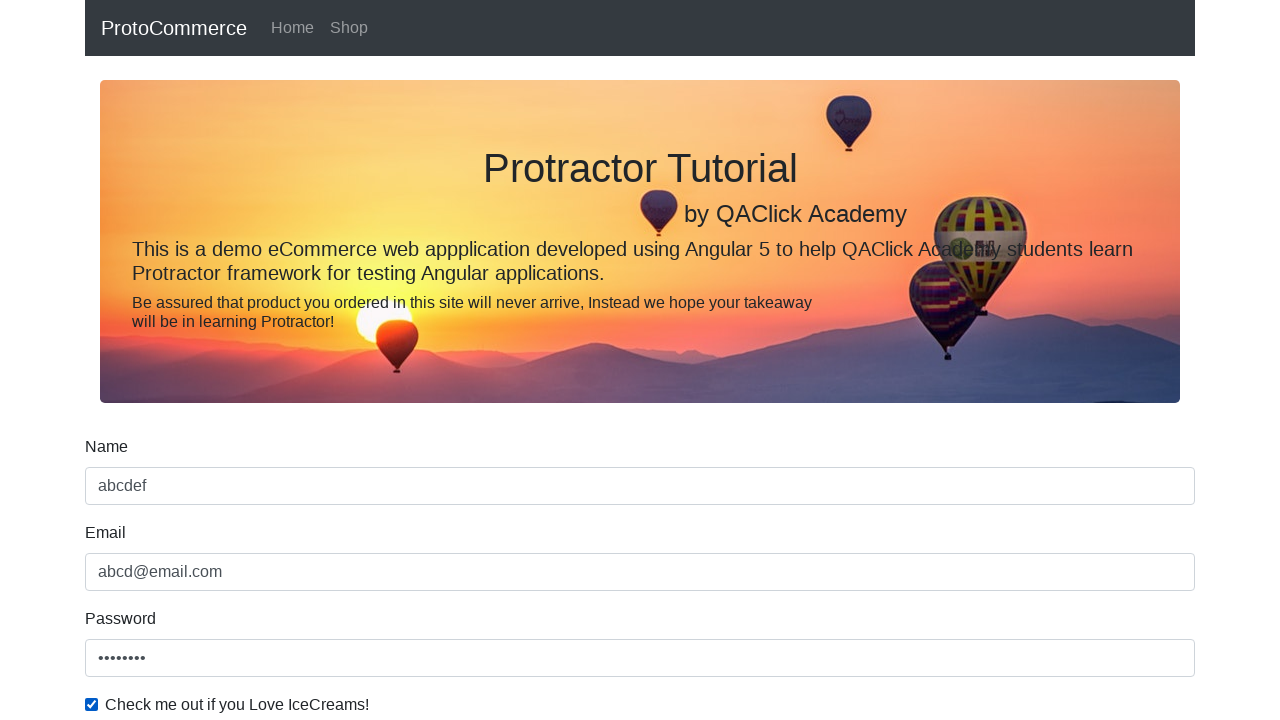

Clicked submit button to submit form at (123, 491) on xpath=//input[@type='submit']
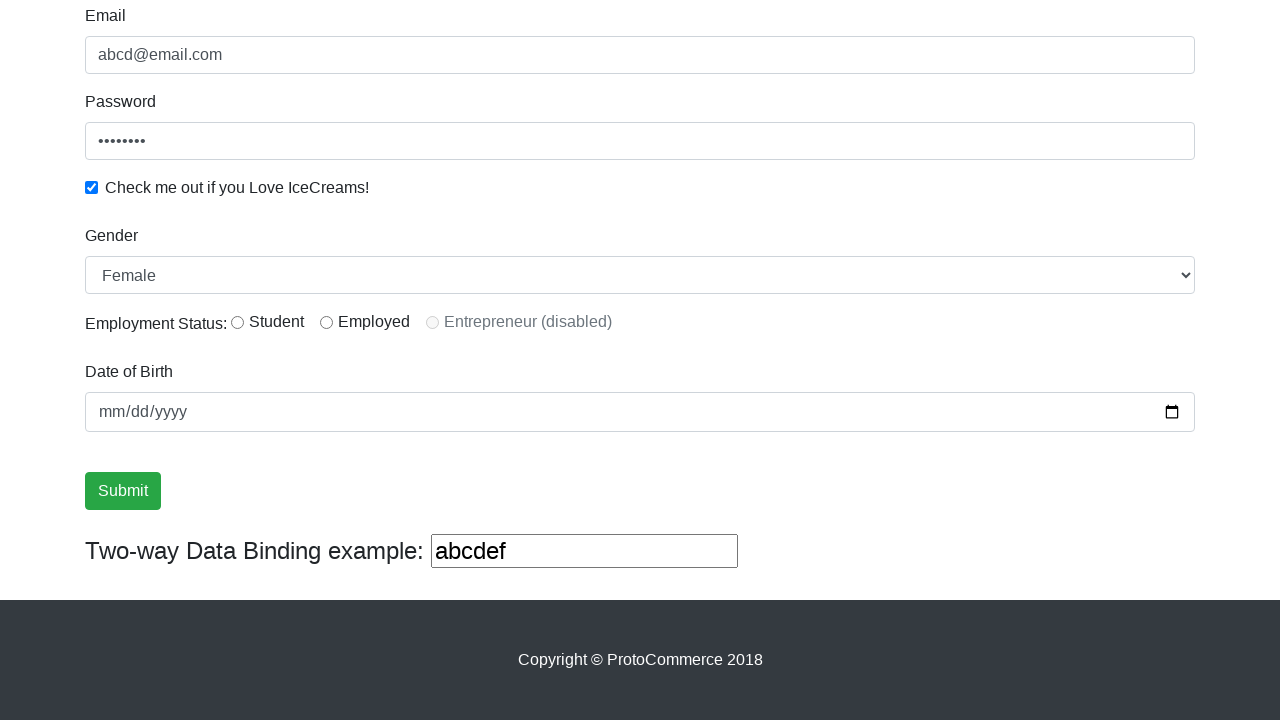

Success message alert appeared
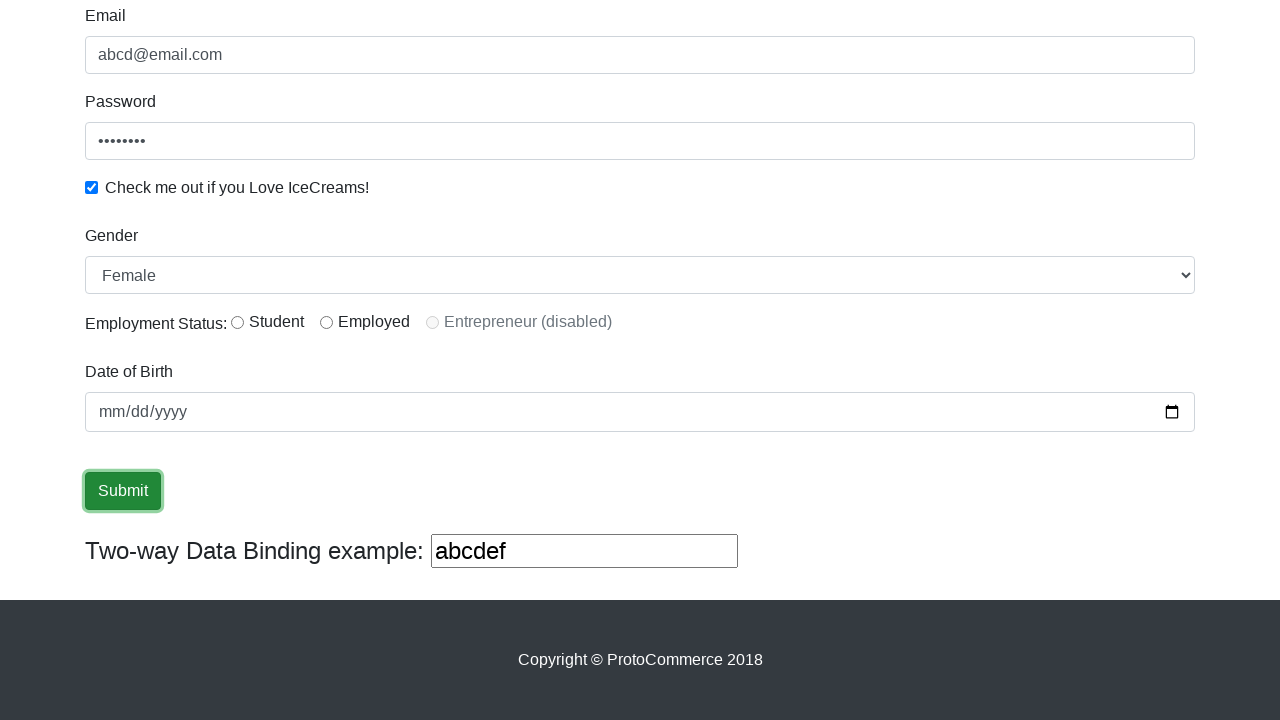

Verified success message text in alert
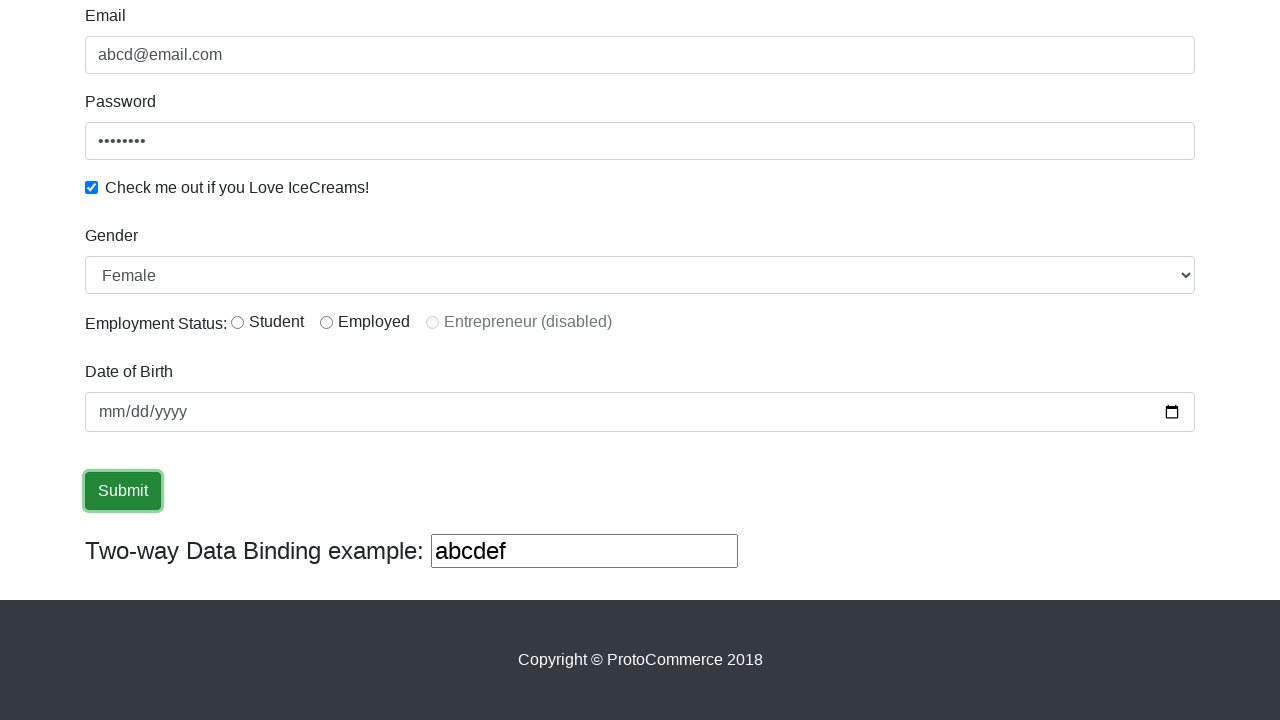

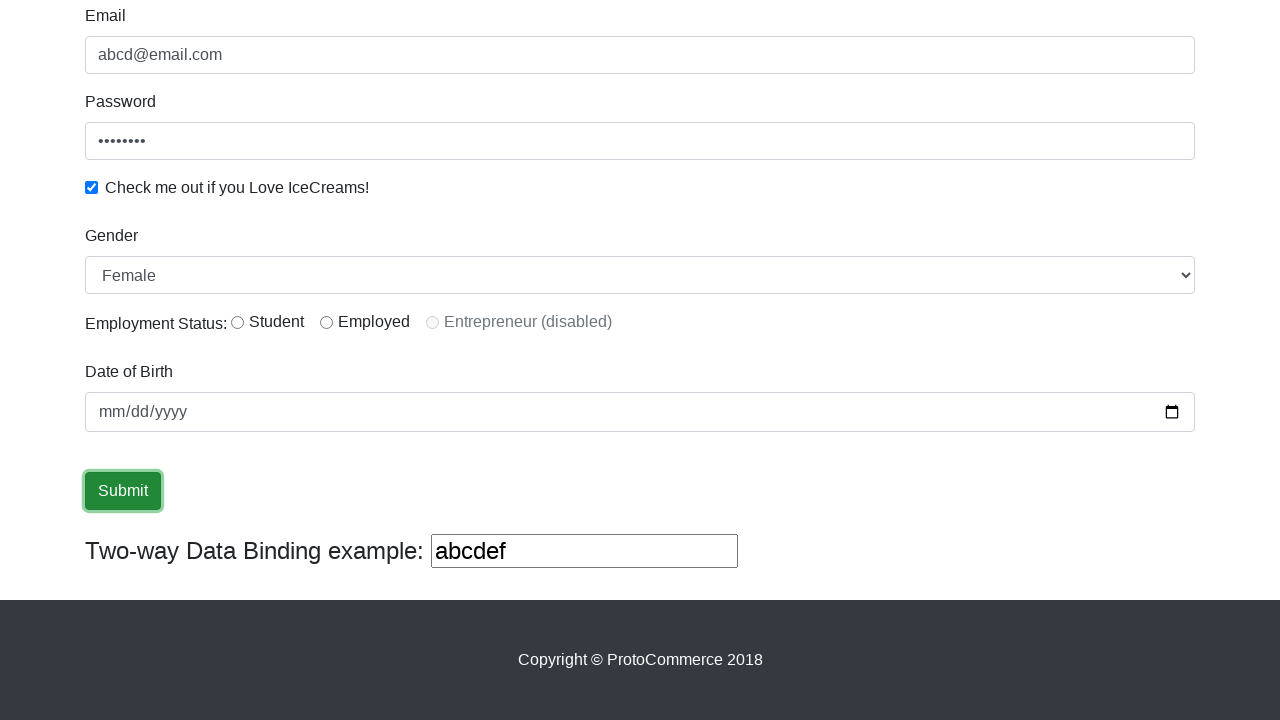